Tests double-click functionality on DemoQA by navigating to the Buttons page and performing a double-click action on a button, verifying the confirmation message appears.

Starting URL: https://demoqa.com/

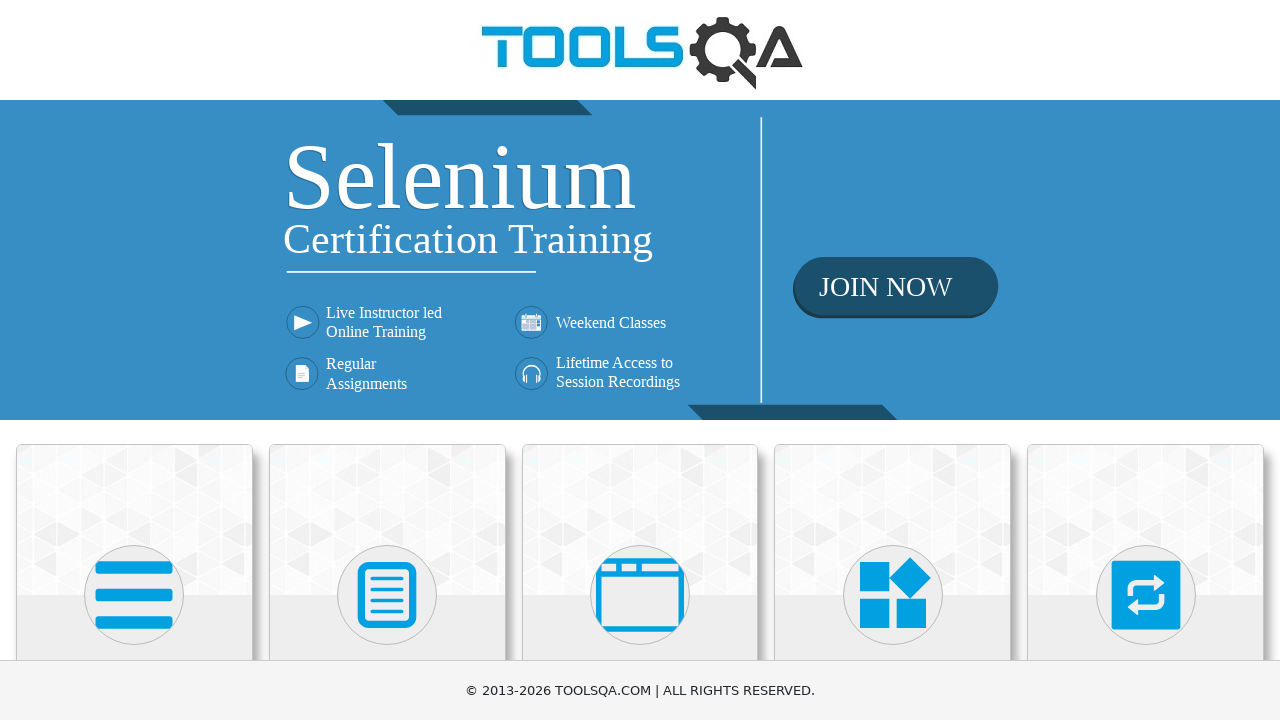

Clicked on Elements card at (134, 360) on xpath=//h5[text()='Elements']
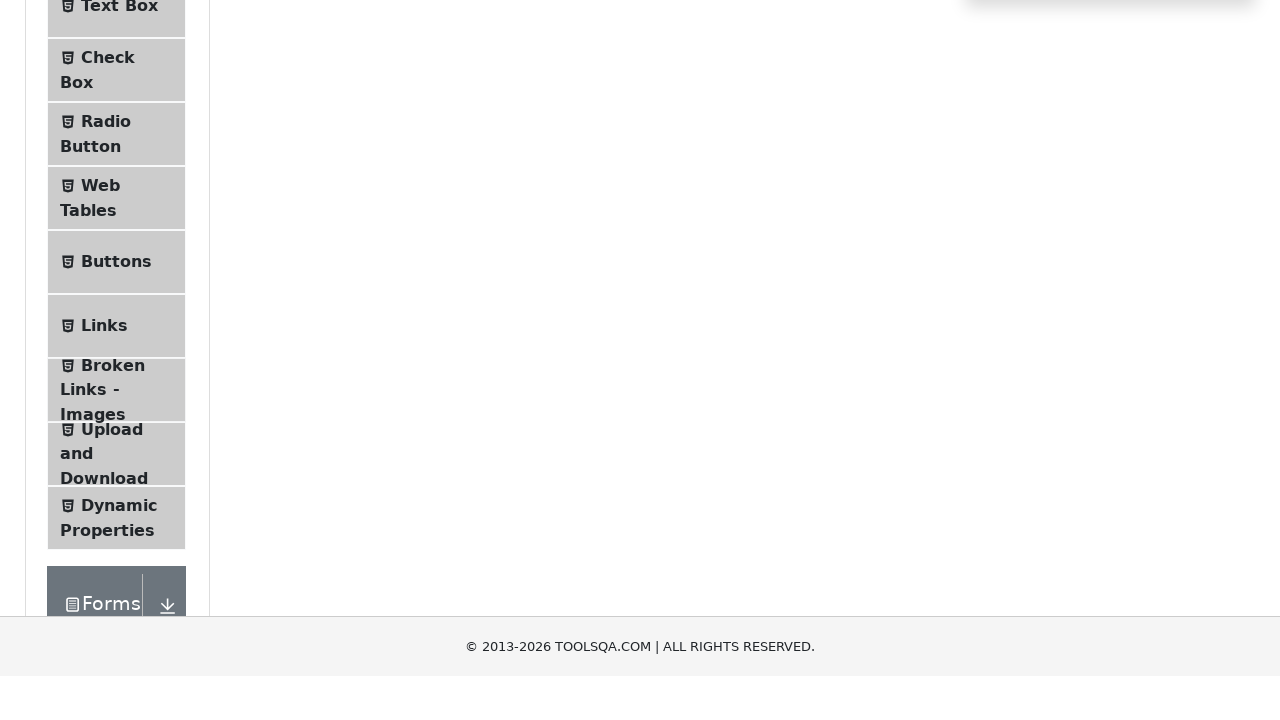

Clicked on Buttons menu item to navigate to Buttons page at (116, 517) on xpath=//span[@class='text' and text()='Buttons']
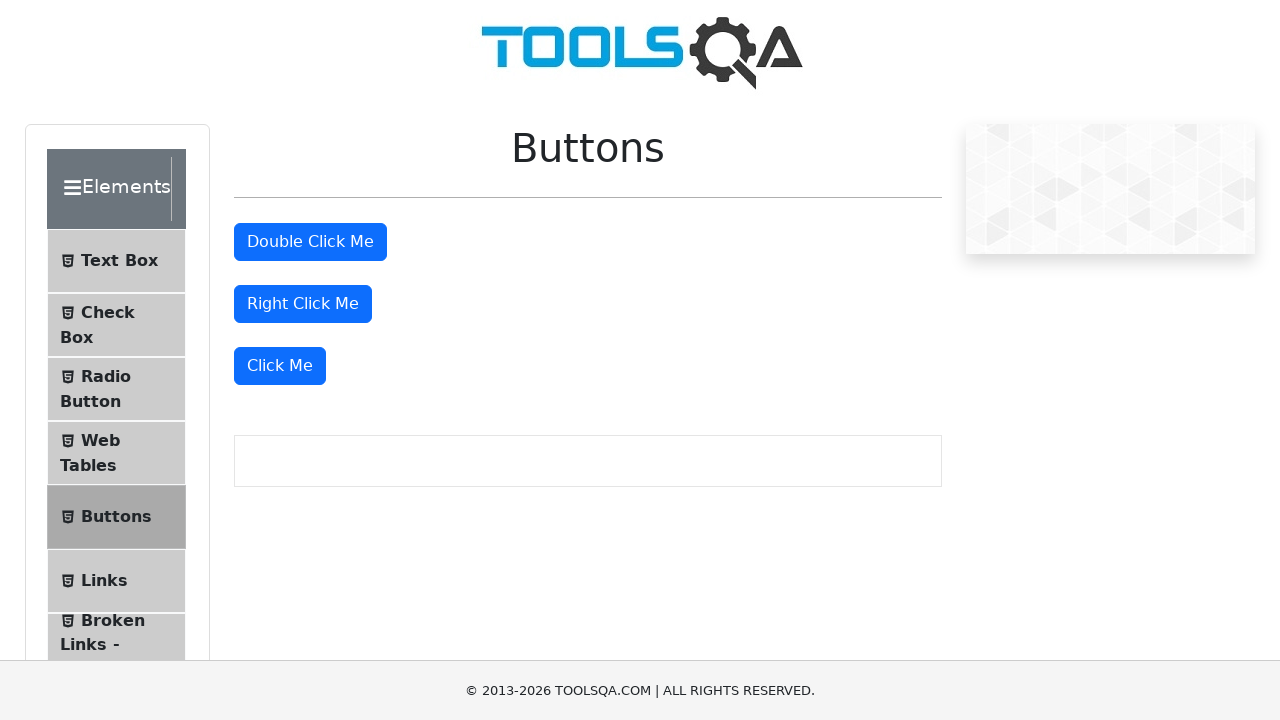

Performed double-click action on the button at (310, 242) on #doubleClickBtn
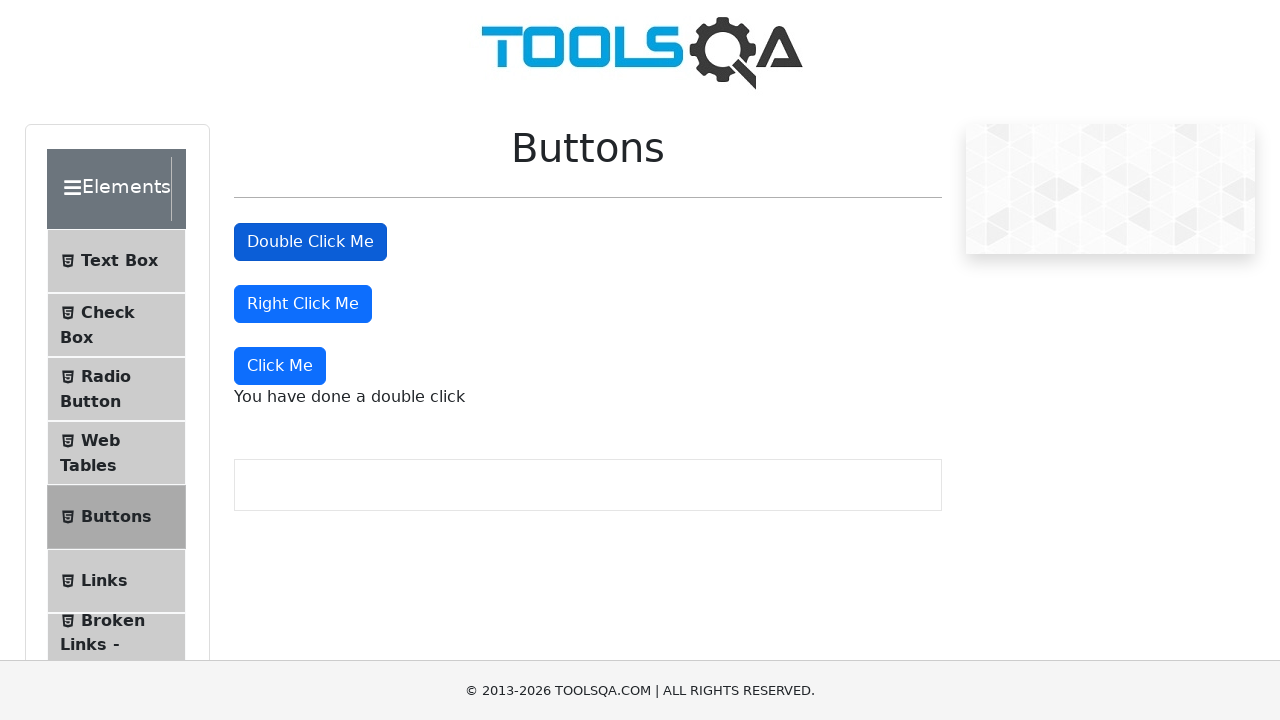

Verified double-click confirmation message appeared
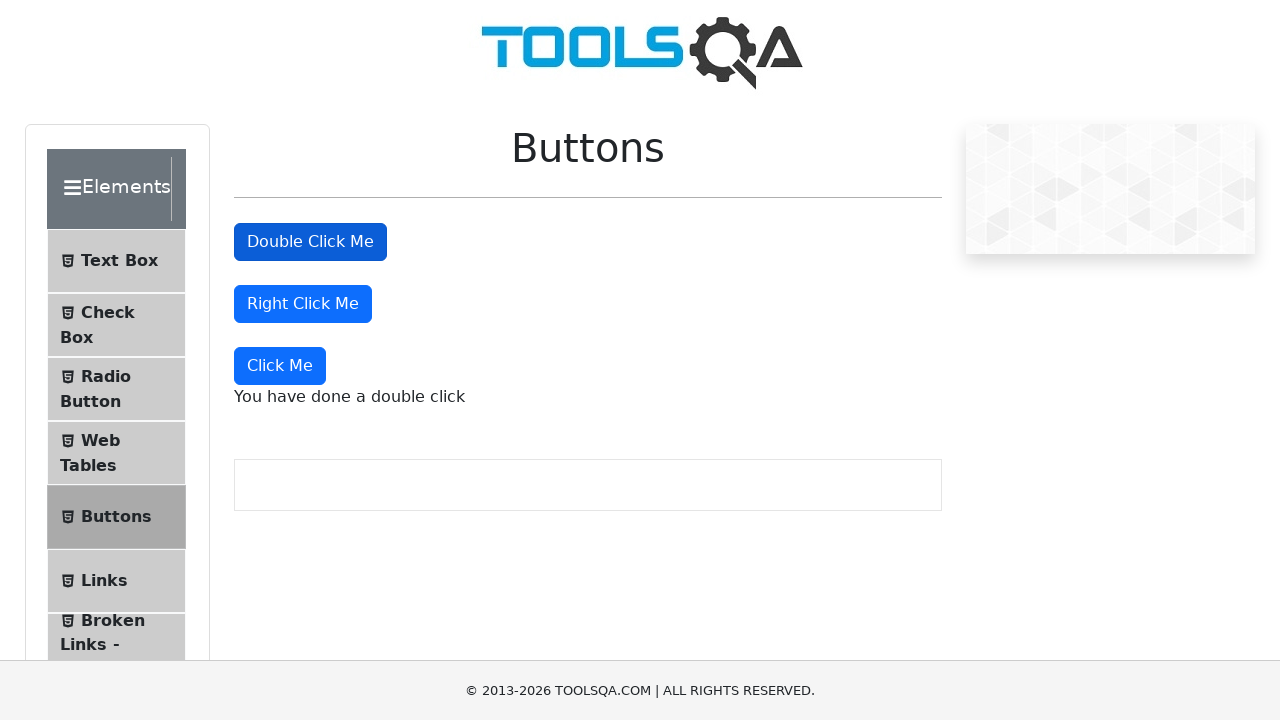

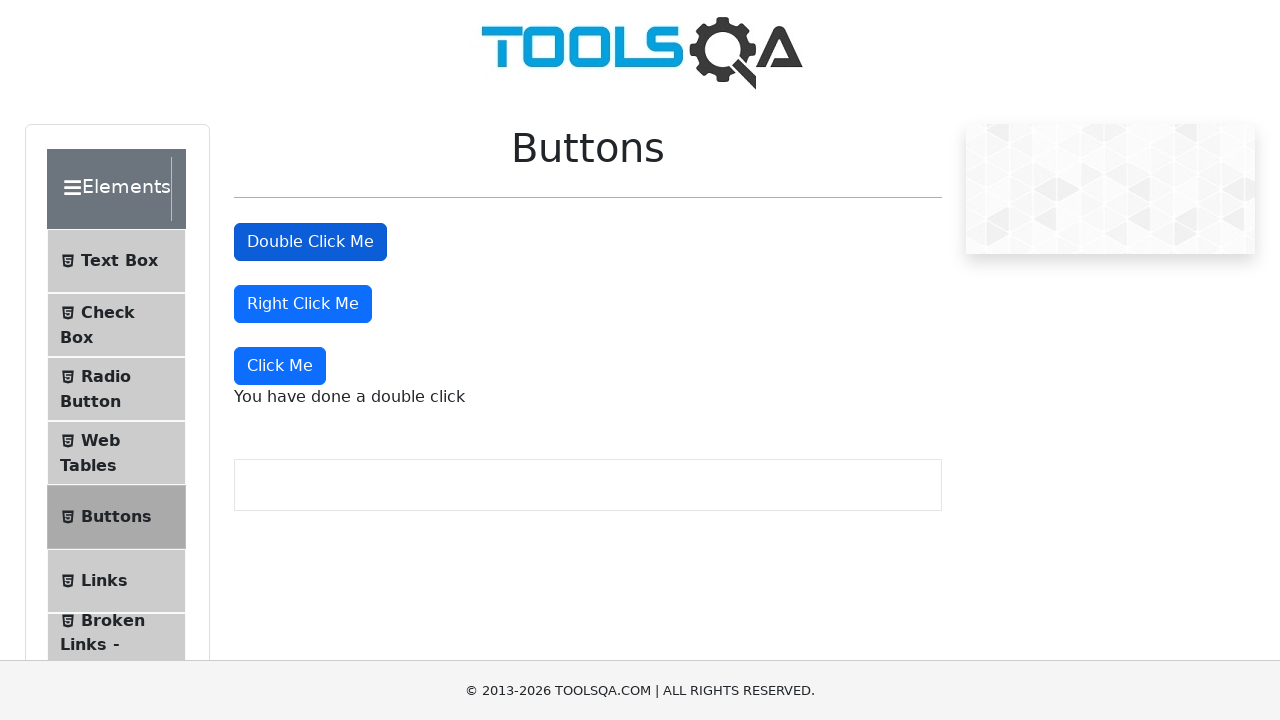